Tests email field by filling a valid email, submitting the form, and verifying the email appears in the confirmation dialog

Starting URL: https://demoqa.com/automation-practice-form

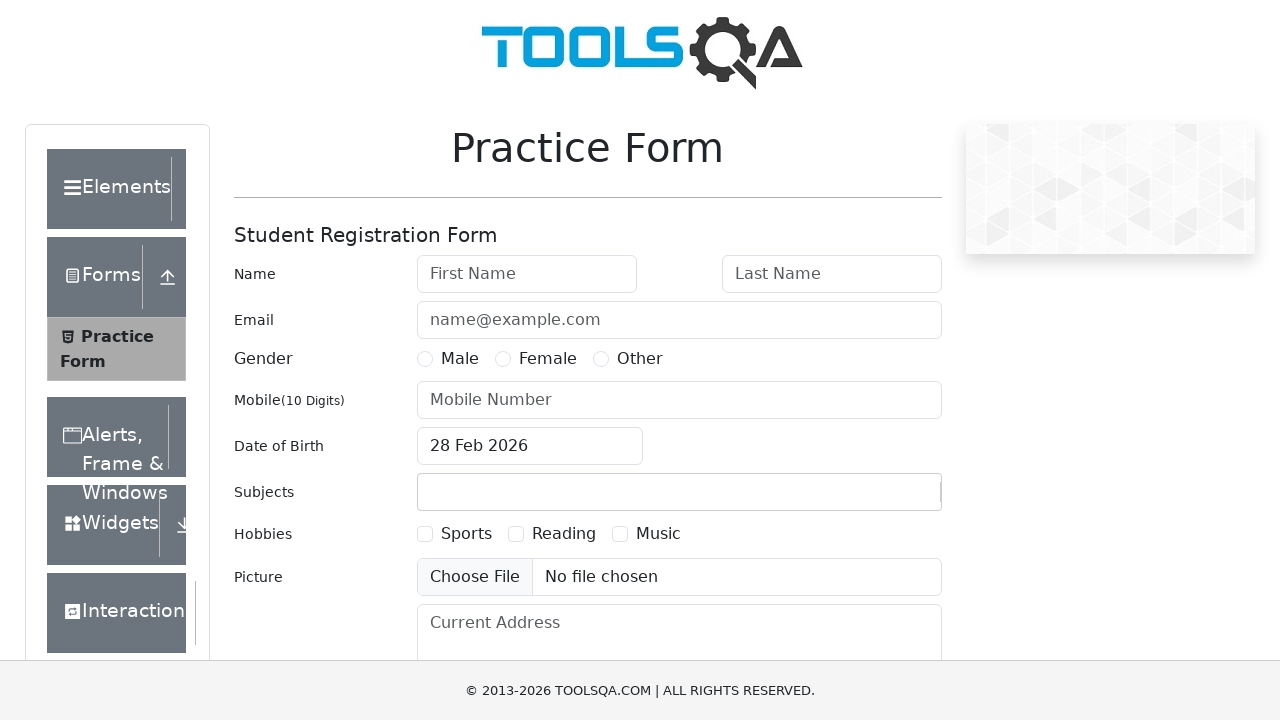

Filled first name field with 'Michael' on #firstName
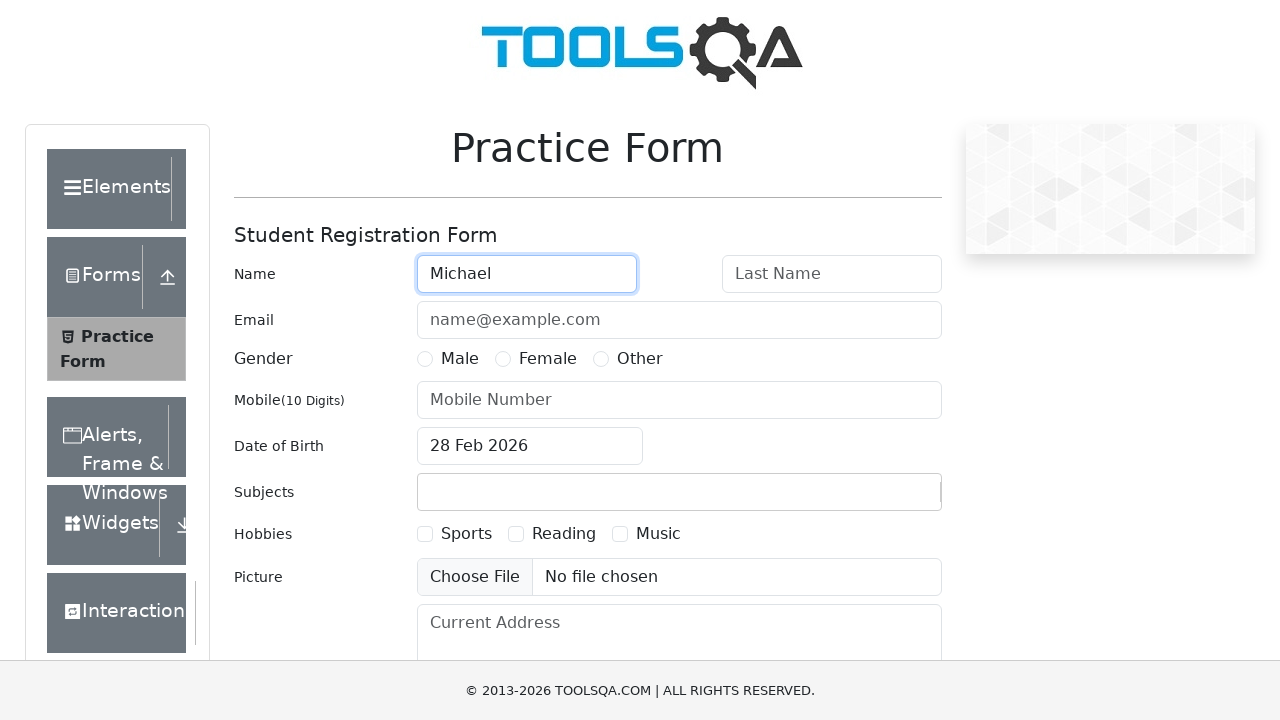

Filled last name field with 'Johnson' on #lastName
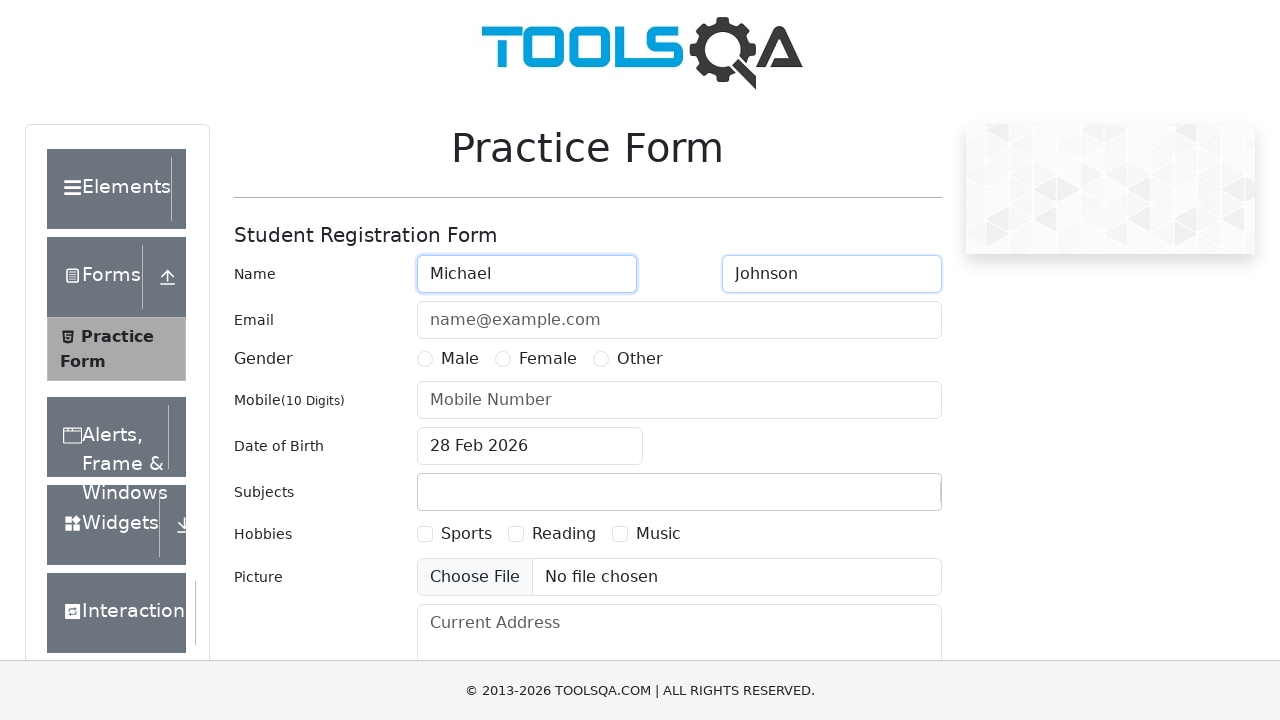

Filled phone number field with '5551234567' on #userNumber
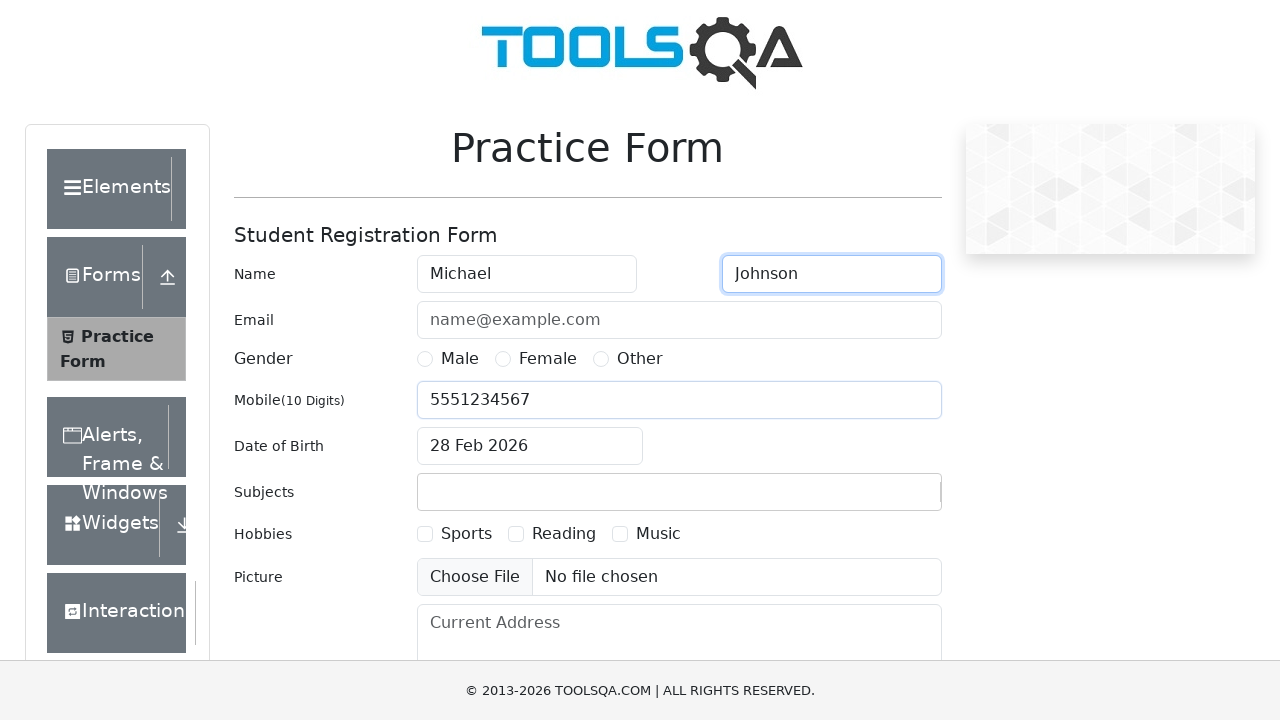

Selected 'Male' gender option at (460, 359) on xpath=//label[contains(text(),'Male')]
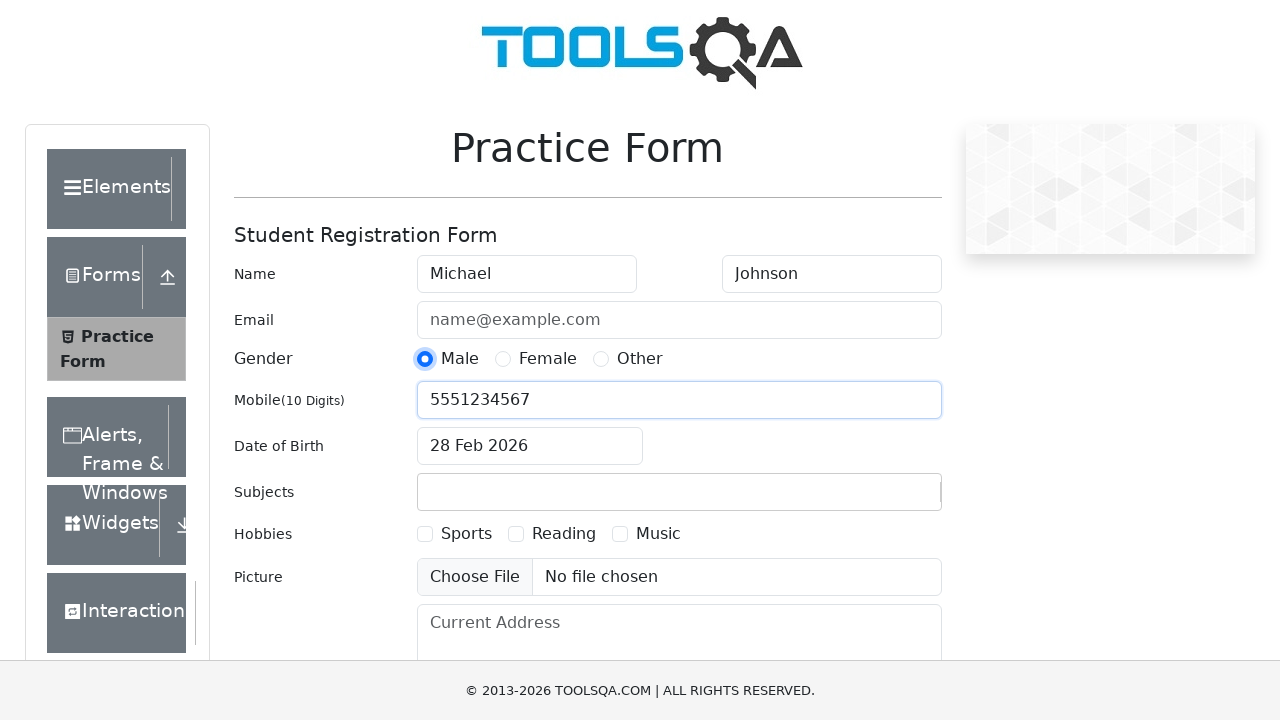

Filled email field with 'michael.johnson@example.com' on #userEmail
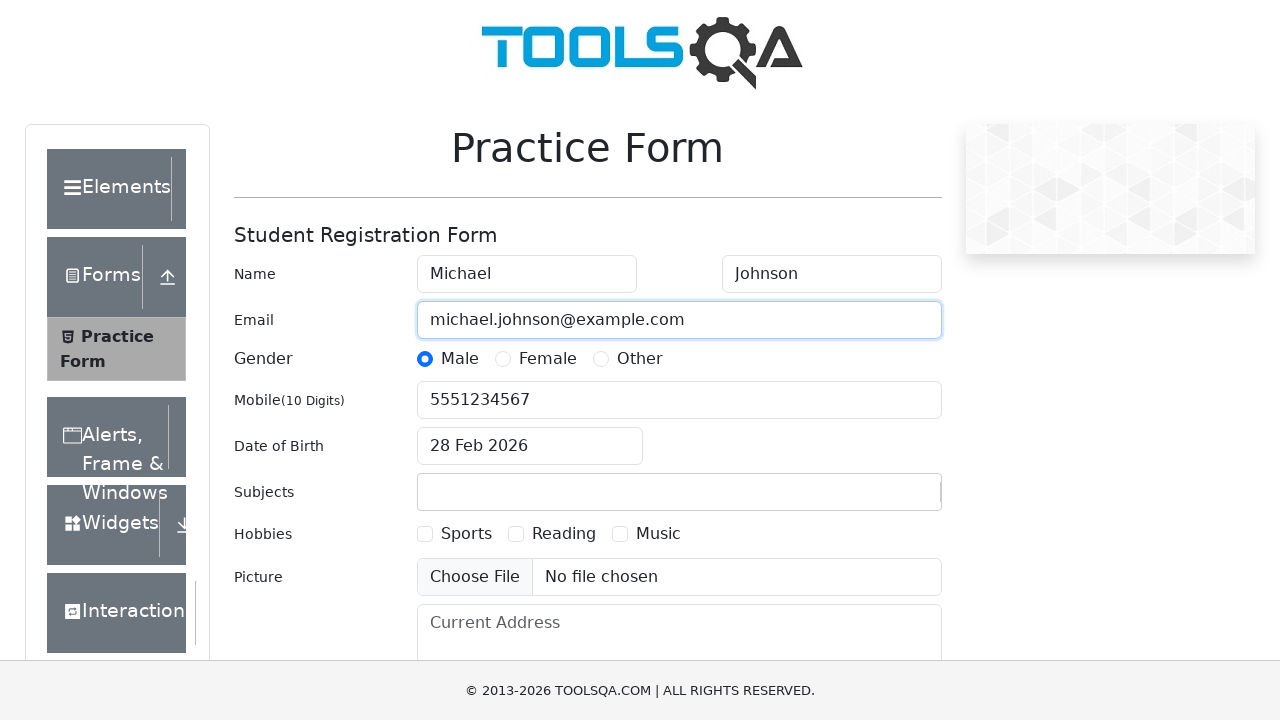

Clicked submit button to submit the form at (885, 499) on #submit
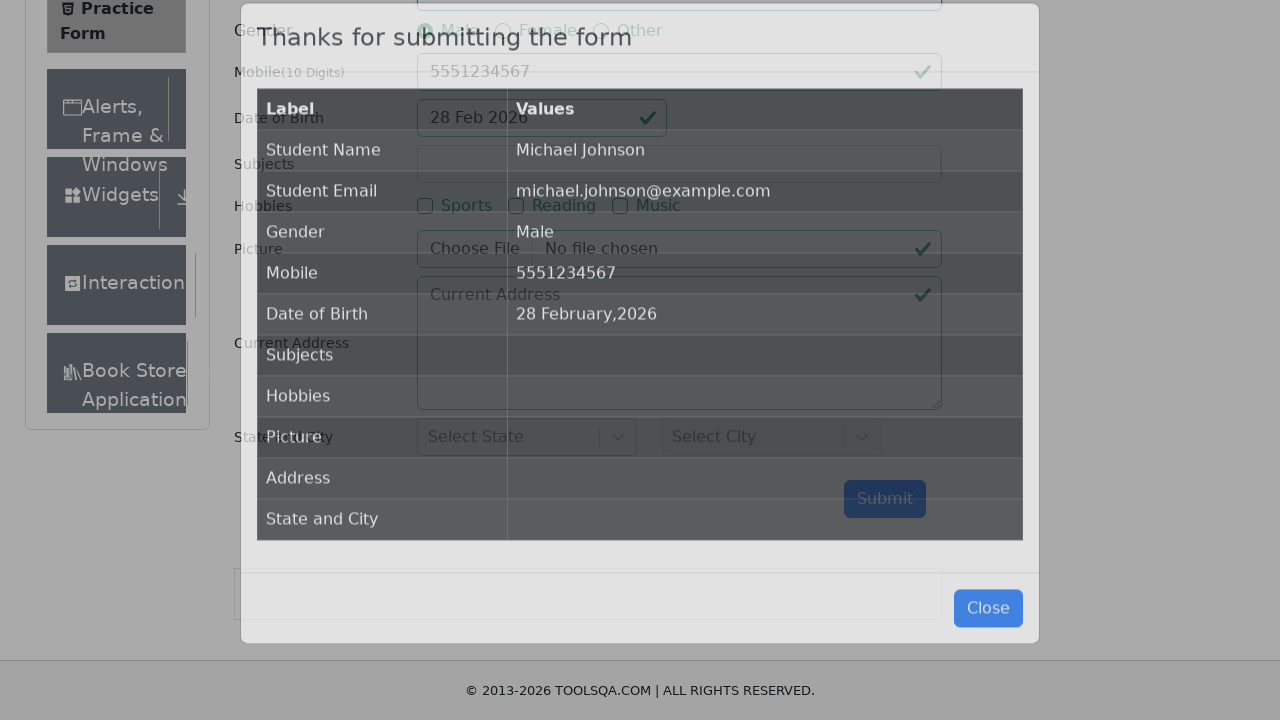

Confirmation dialog appeared after form submission
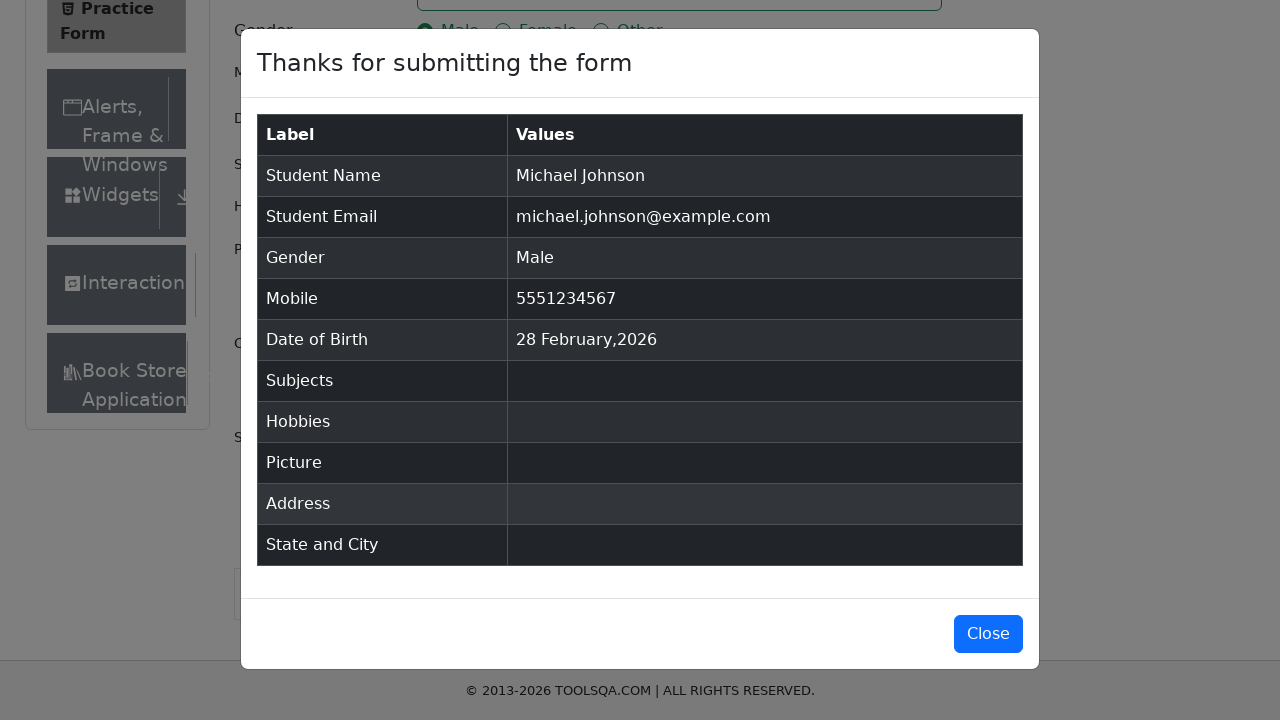

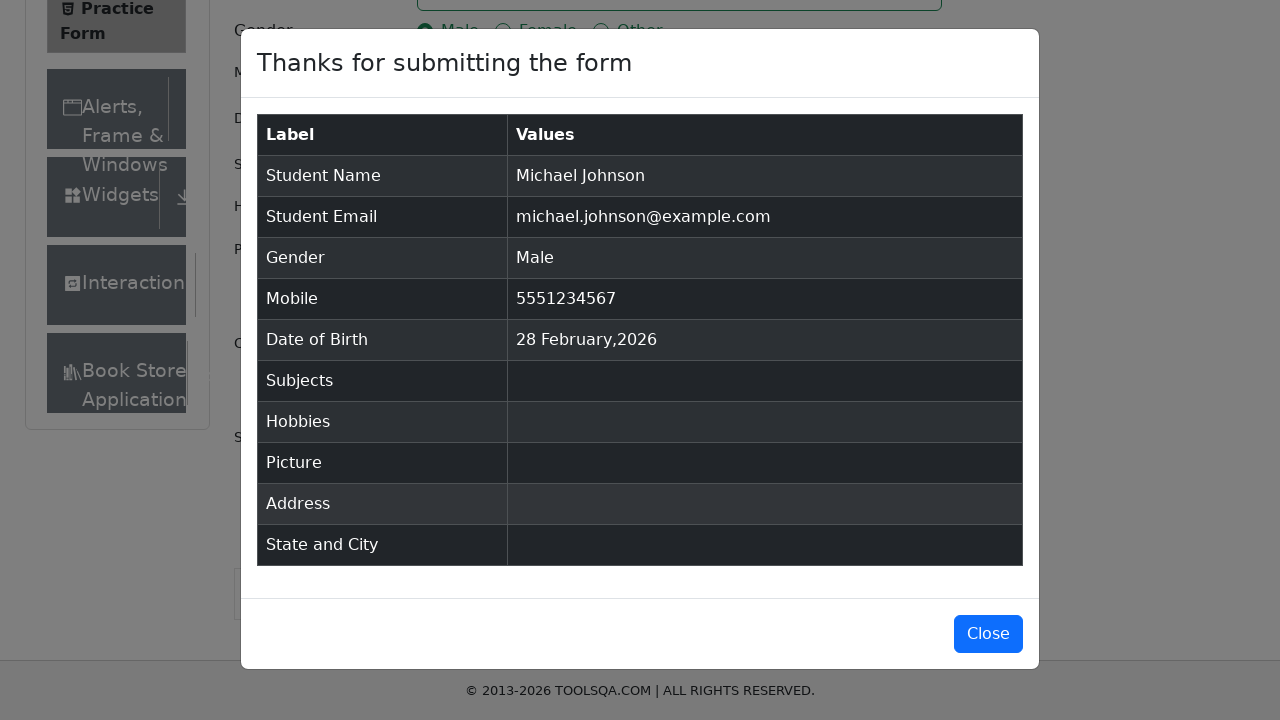